Tests a sample todo app by clicking checkboxes to mark items complete, adding a new todo item with custom text, and verifying the item was added successfully.

Starting URL: https://lambdatest.github.io/sample-todo-app/

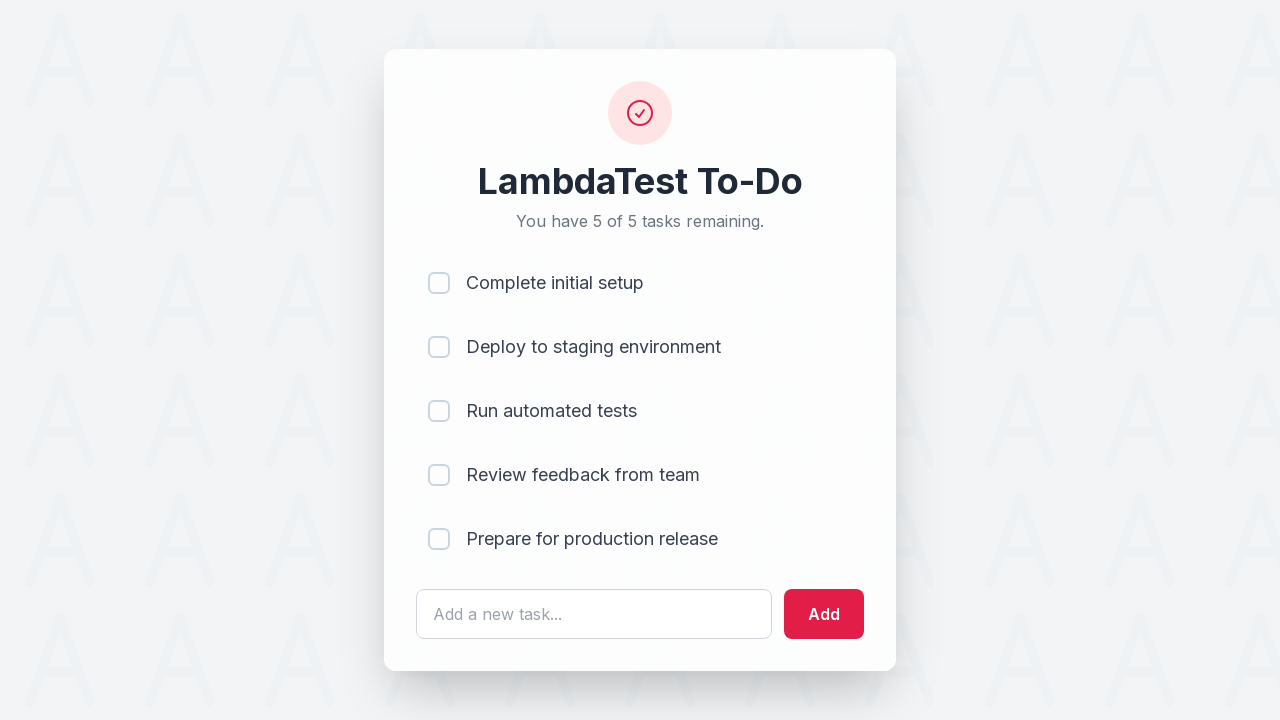

Clicked the first todo item checkbox to mark it complete at (439, 283) on ul.list-unstyled > li:nth-of-type(1) > [type='checkbox']
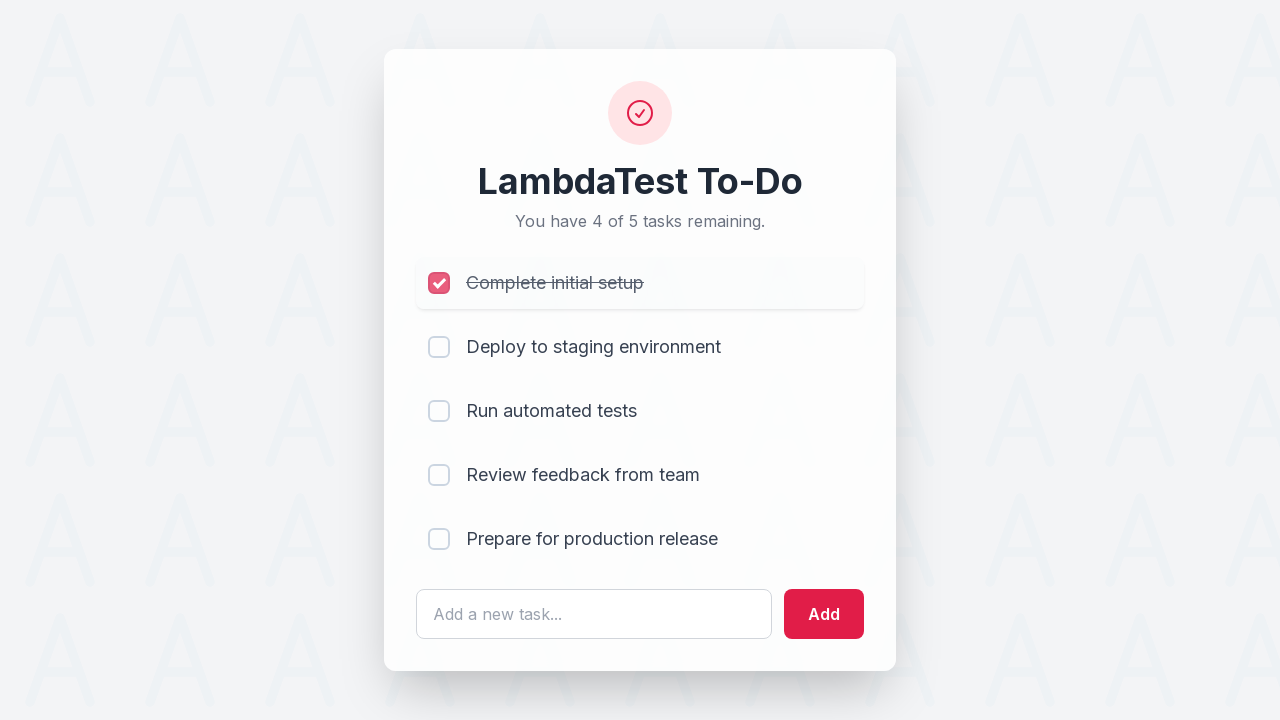

Clicked the second todo item checkbox to mark it complete at (439, 347) on [name='li2']
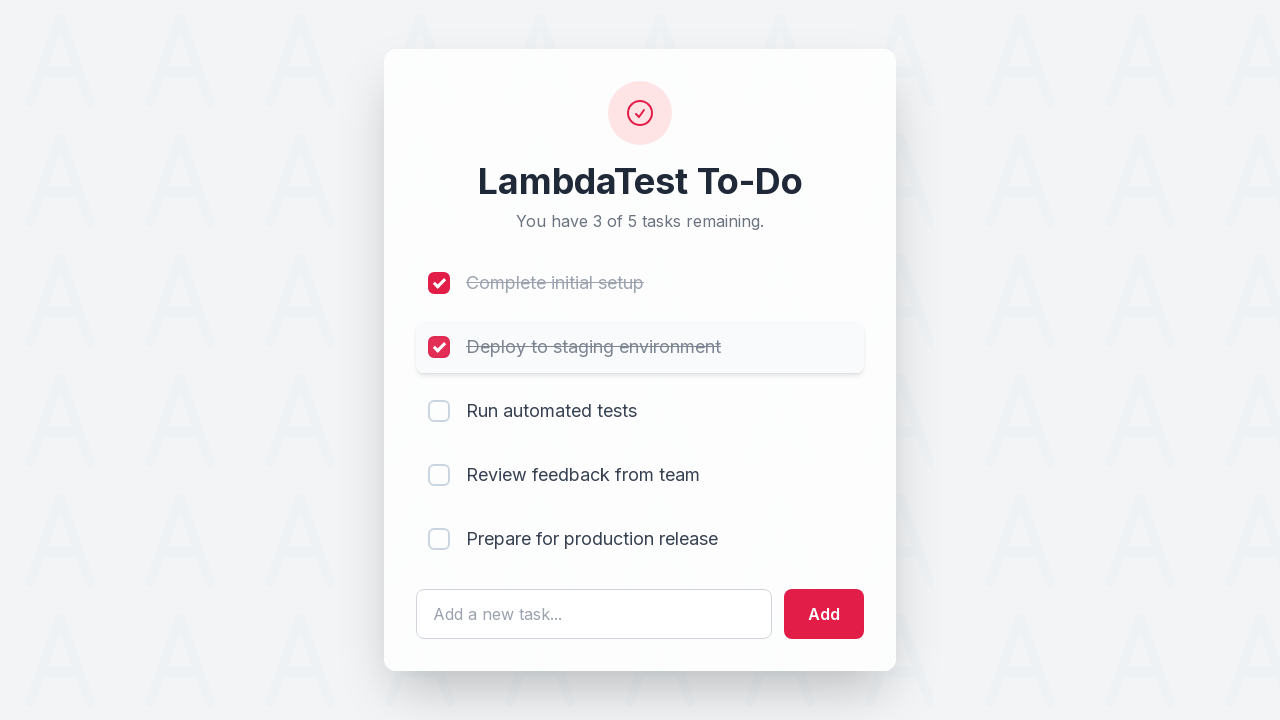

Verified page title is 'Modern To-Do App | LambdaTest'
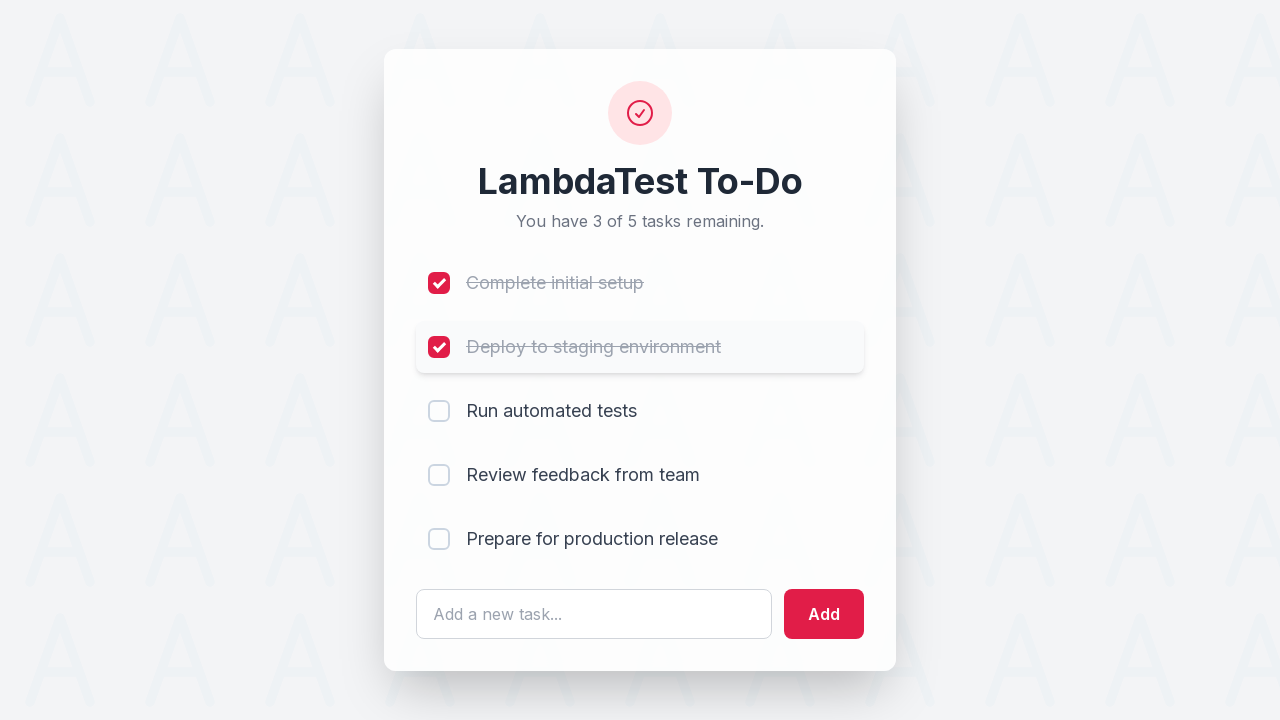

Filled input field with 'Happy Testing at LambdaTest' on [ng-model='sampleList.sampletodoText']
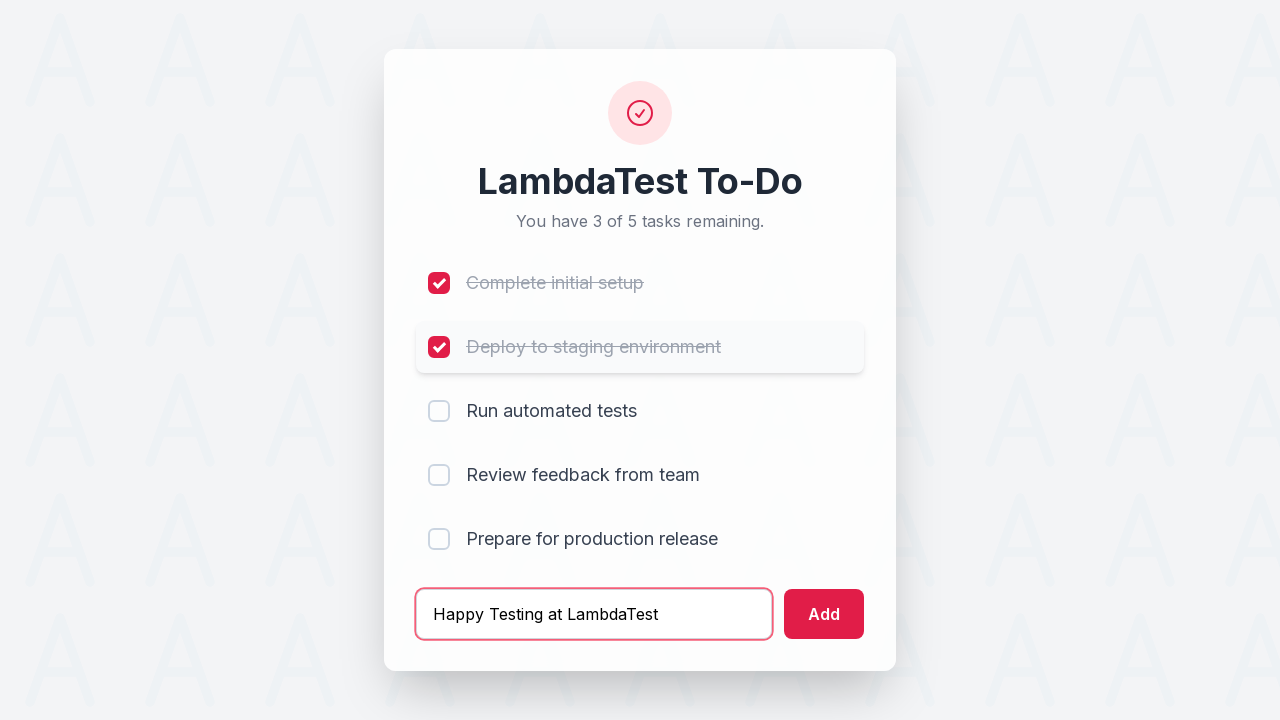

Clicked the Add button to submit the new todo item at (824, 614) on #addbutton
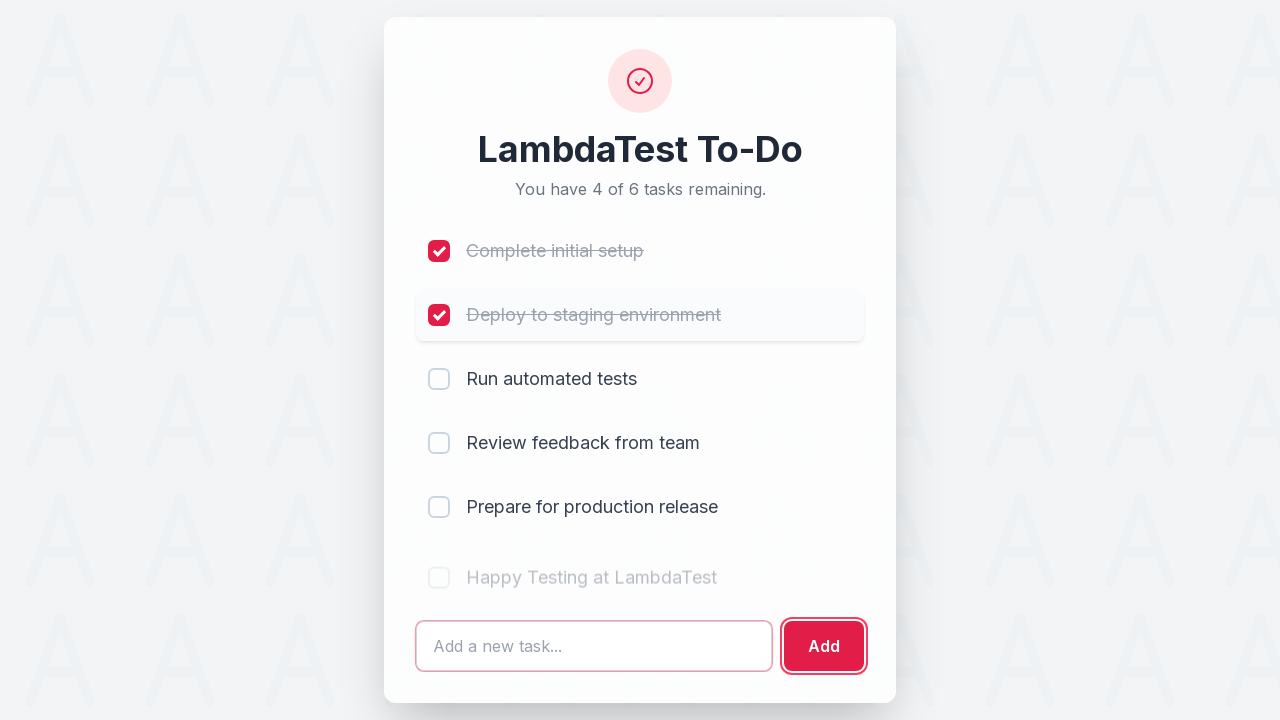

Verified the new todo item 'Happy Testing at LambdaTest' appears on the page
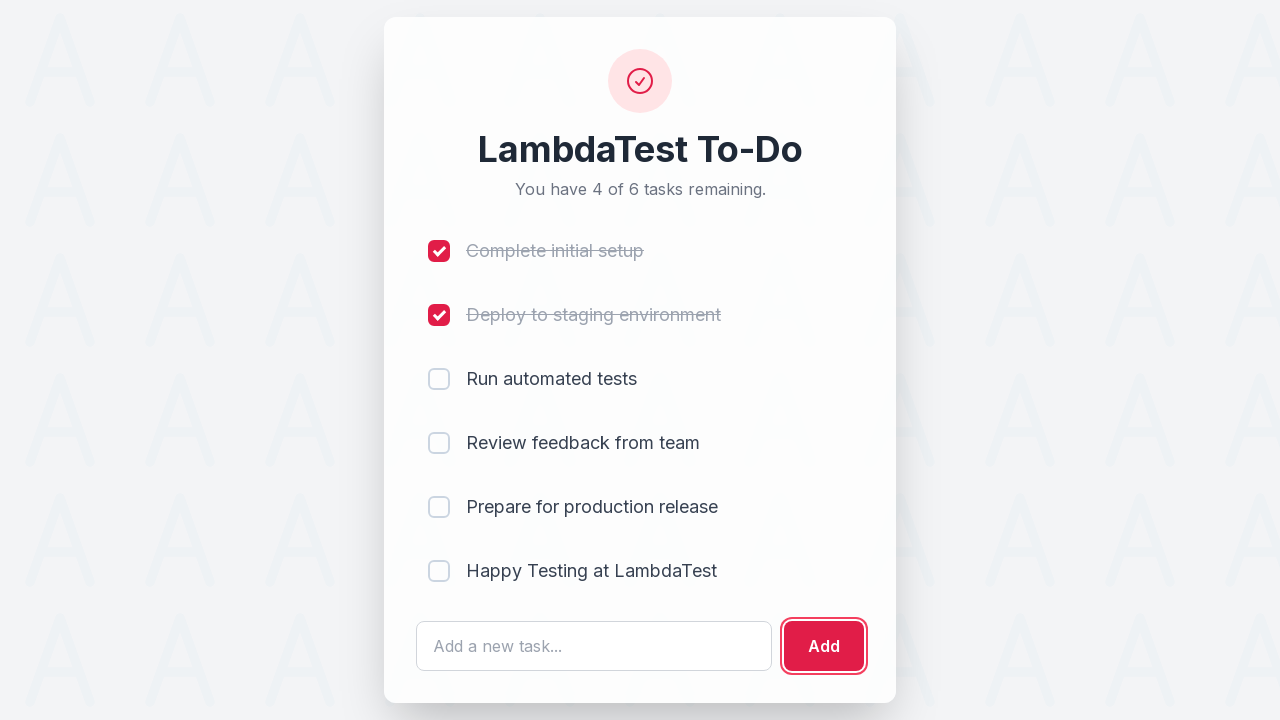

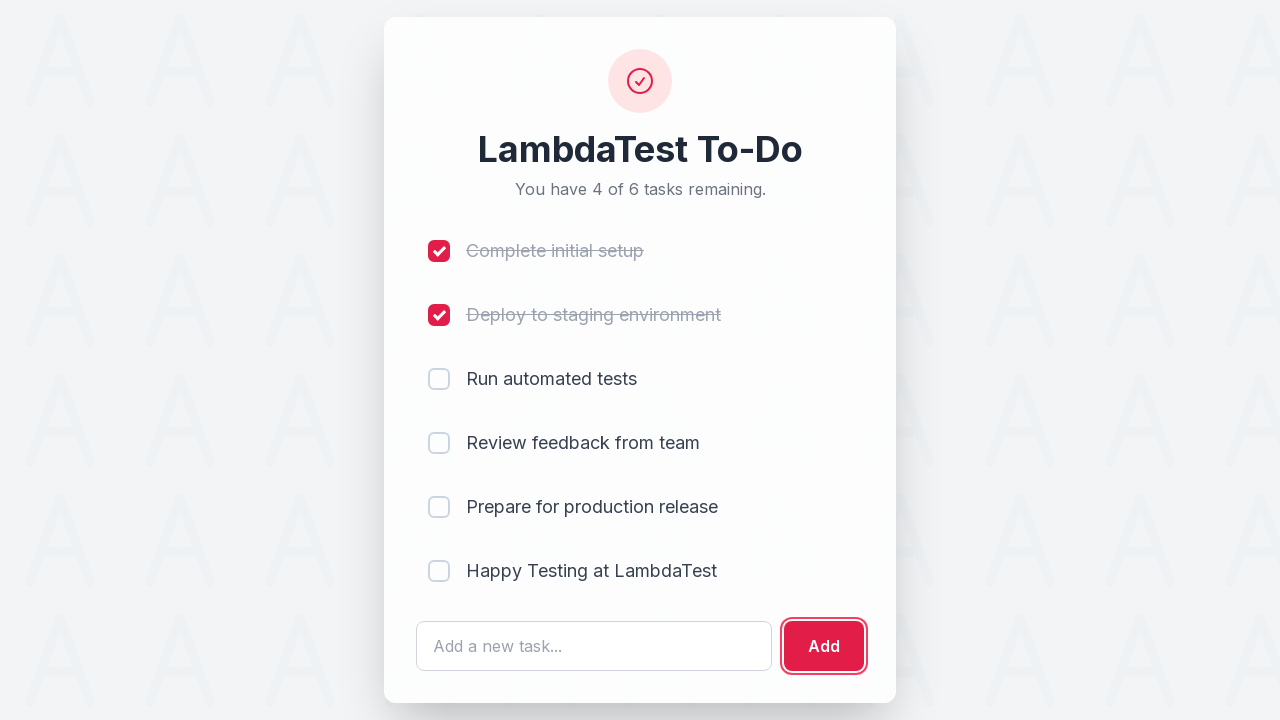